Tests that the page does not show 404 error or "content not found" message

Starting URL: https://egundem.com/gundem

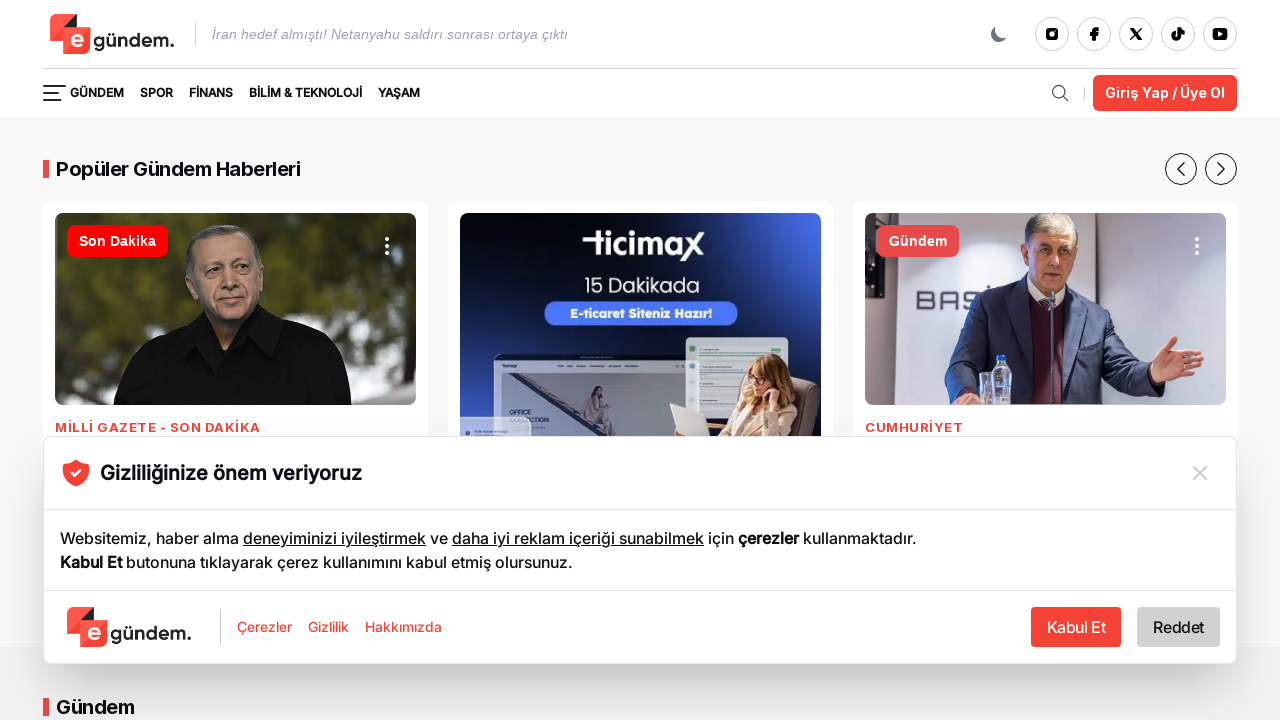

Waited for page to load (DOM content loaded)
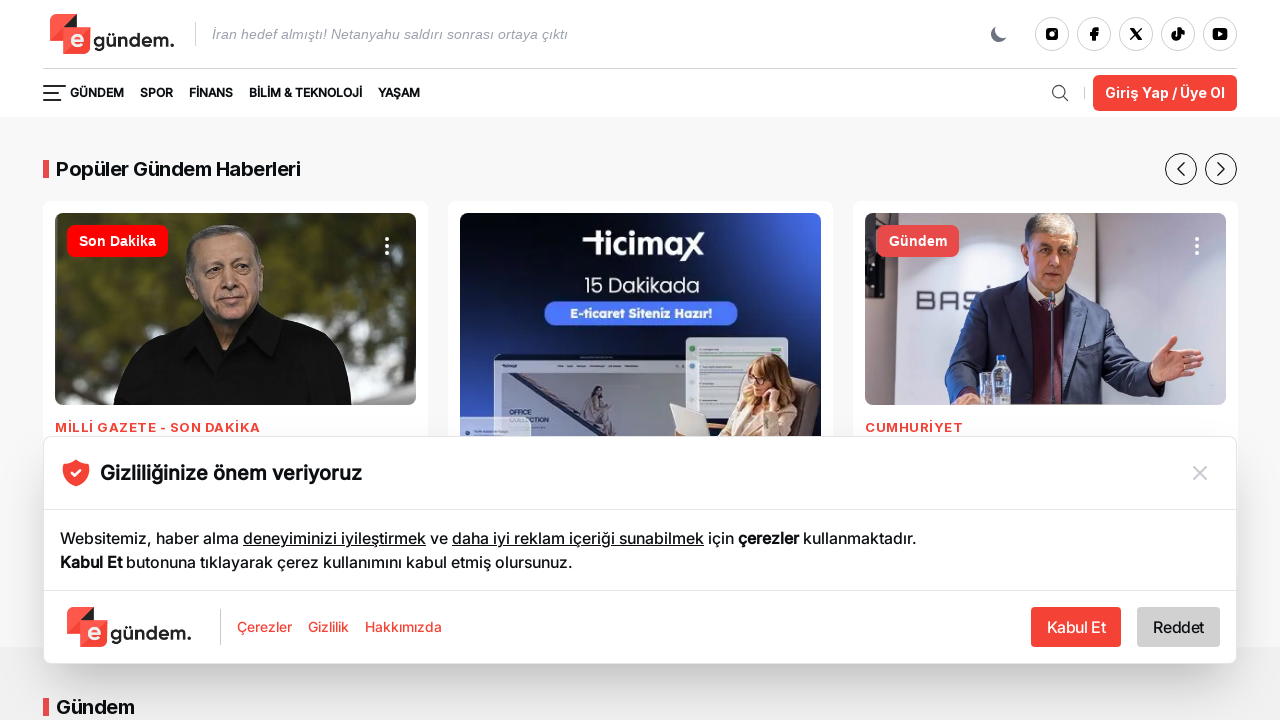

Checked for presence of '404' text on page
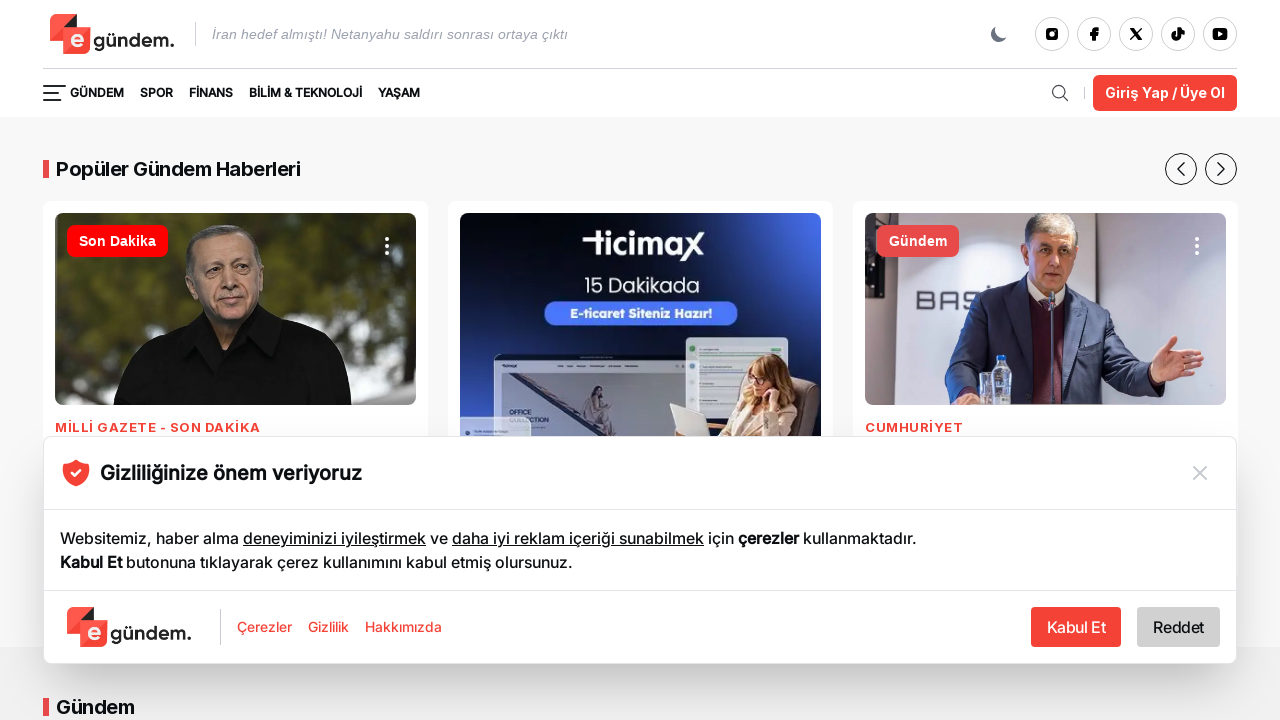

Checked for presence of 'İçerik bulunamadı' (content not found) text on page
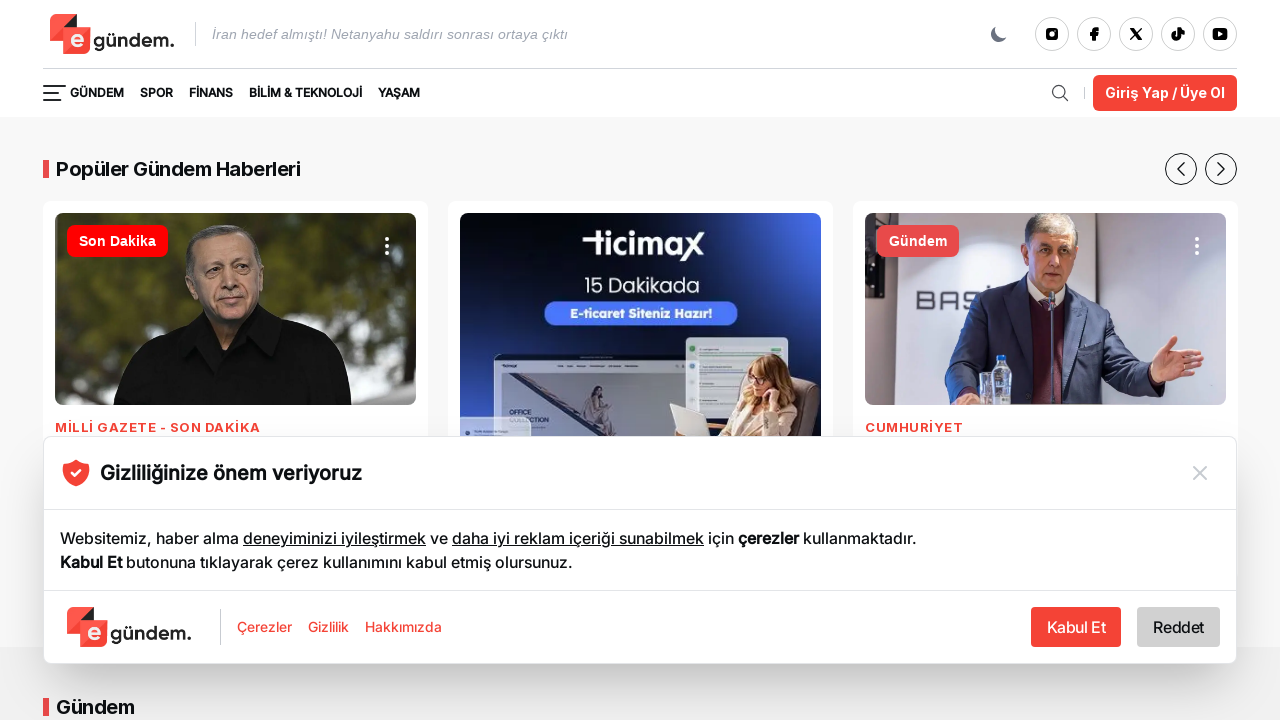

Asserted that page does not contain 404 or 'İçerik bulunamadı' error messages
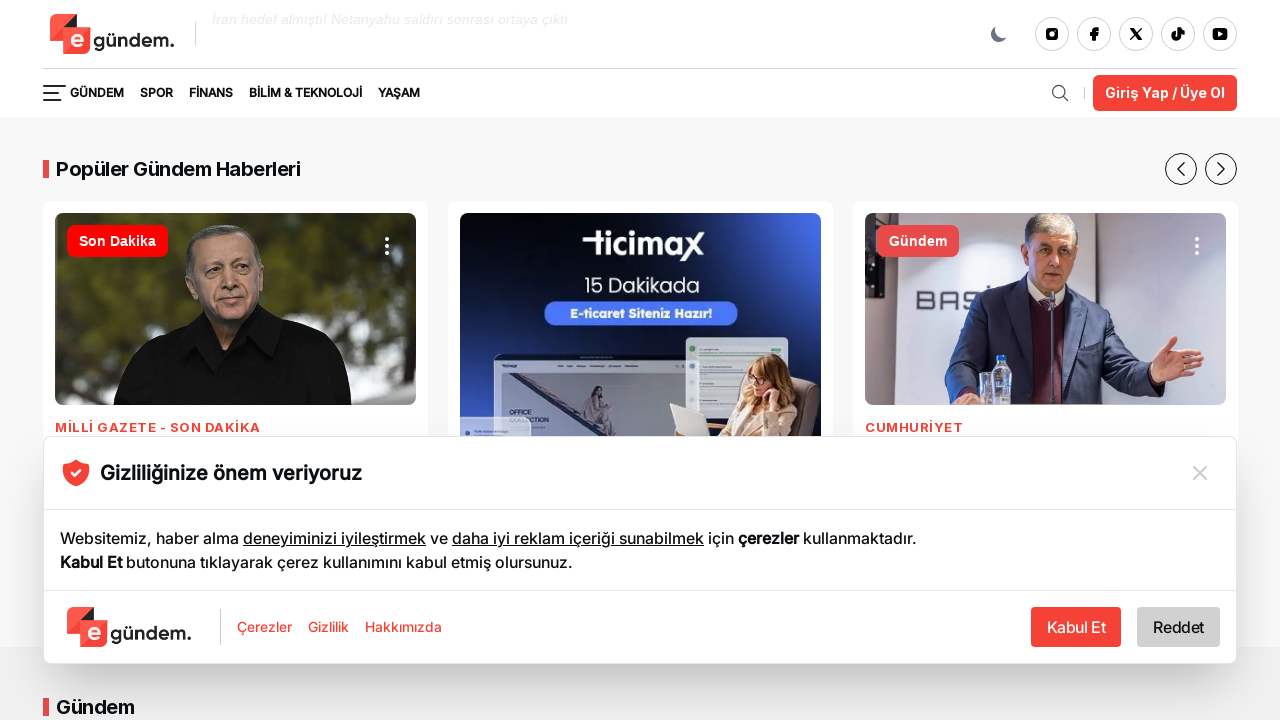

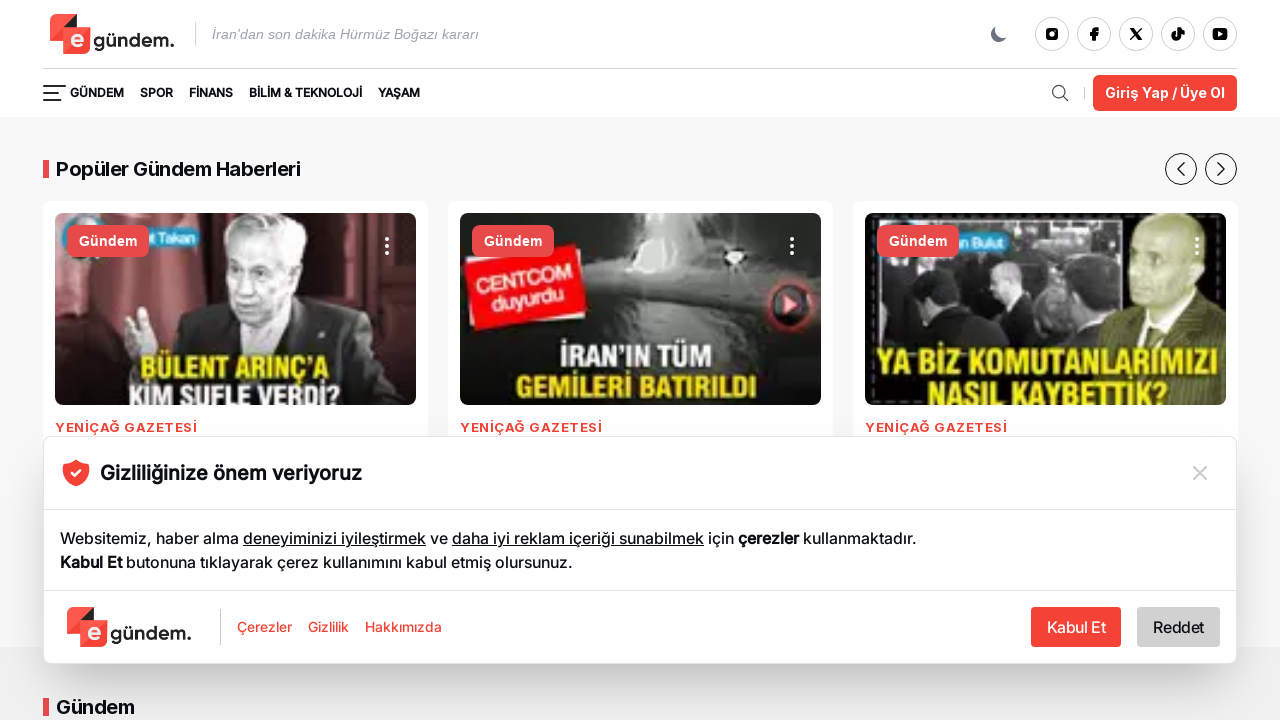